Tests dropdown selection functionality by verifying the dropdown has the expected number of options and enabled options

Starting URL: http://the-internet.herokuapp.com/dropdown

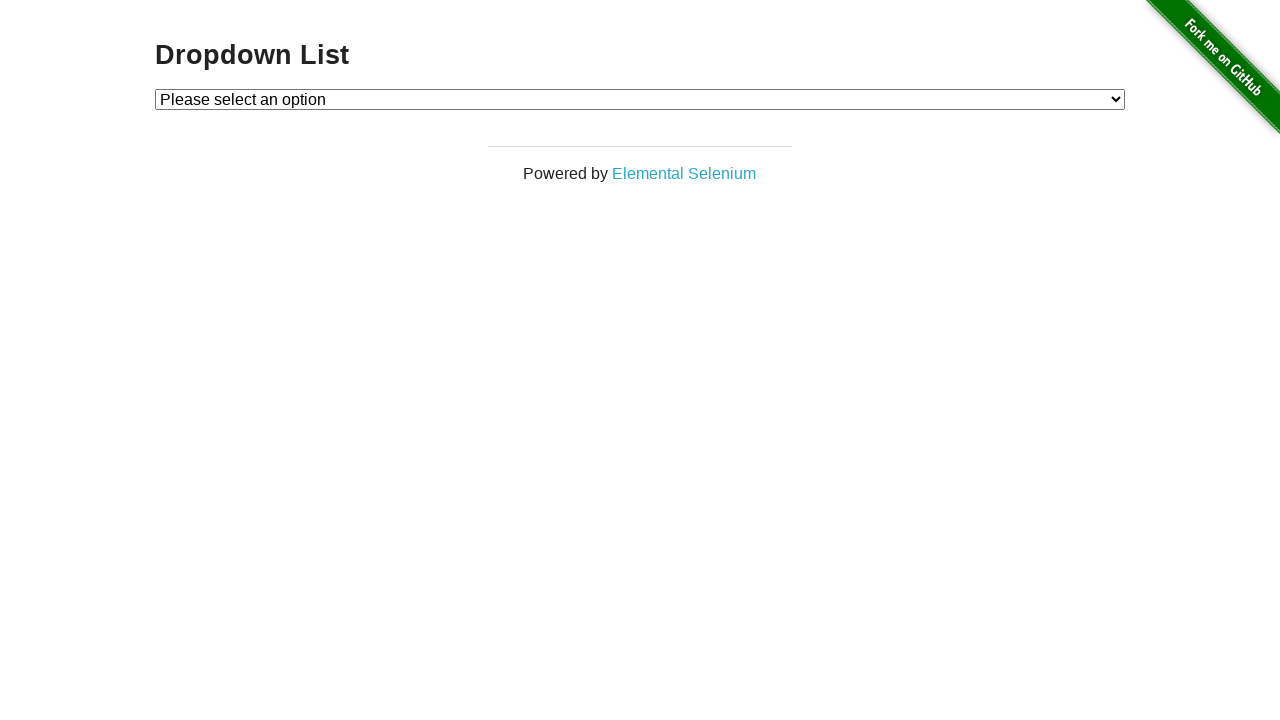

Waited for dropdown element to be visible
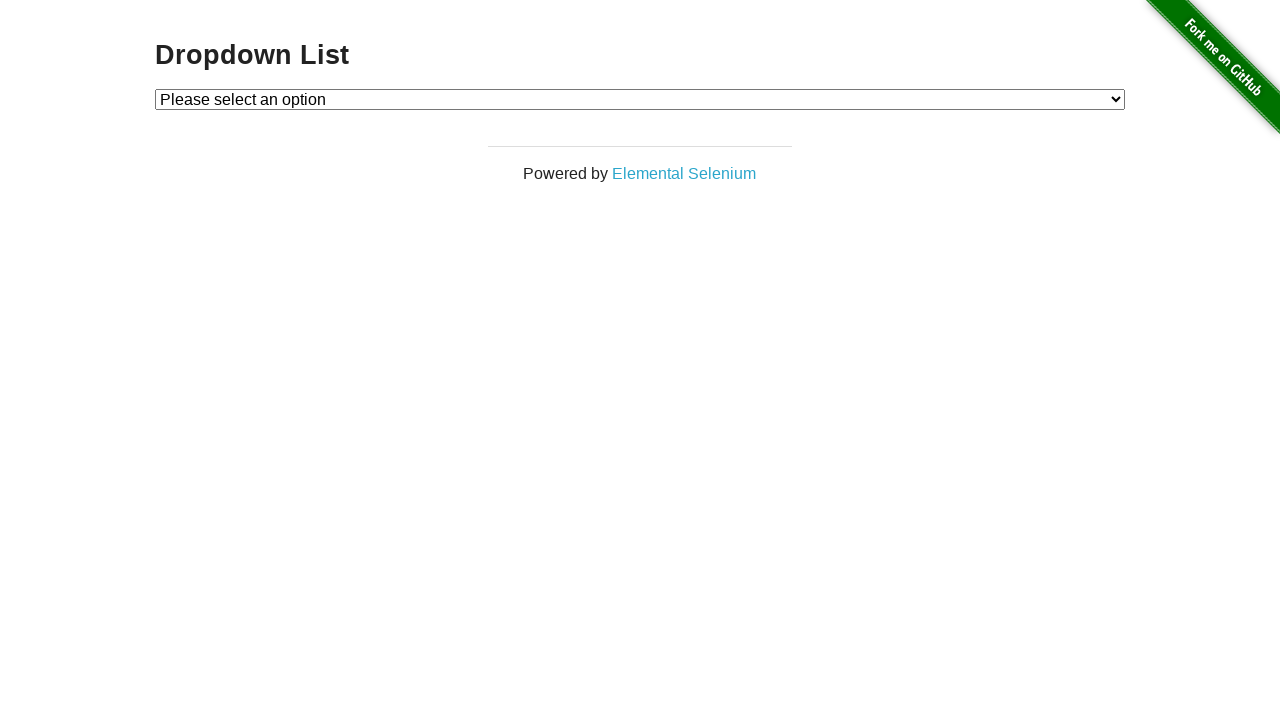

Retrieved all dropdown options
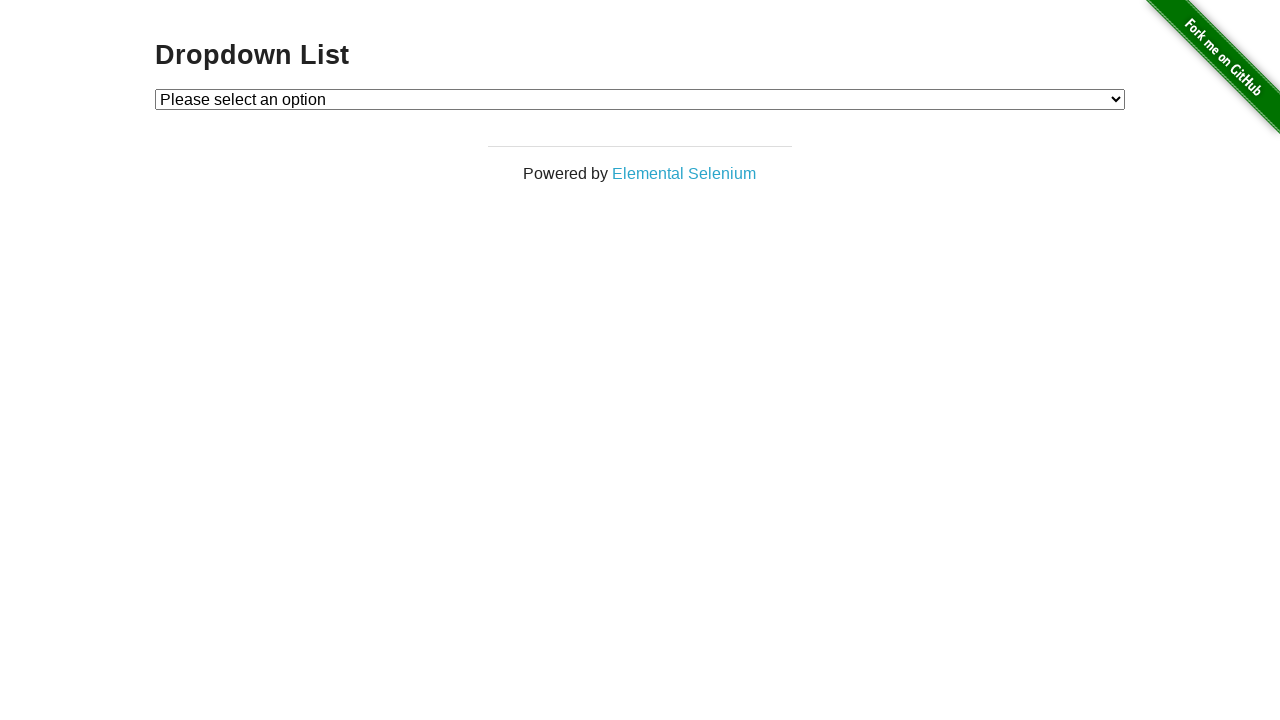

Verified dropdown has 3 total options
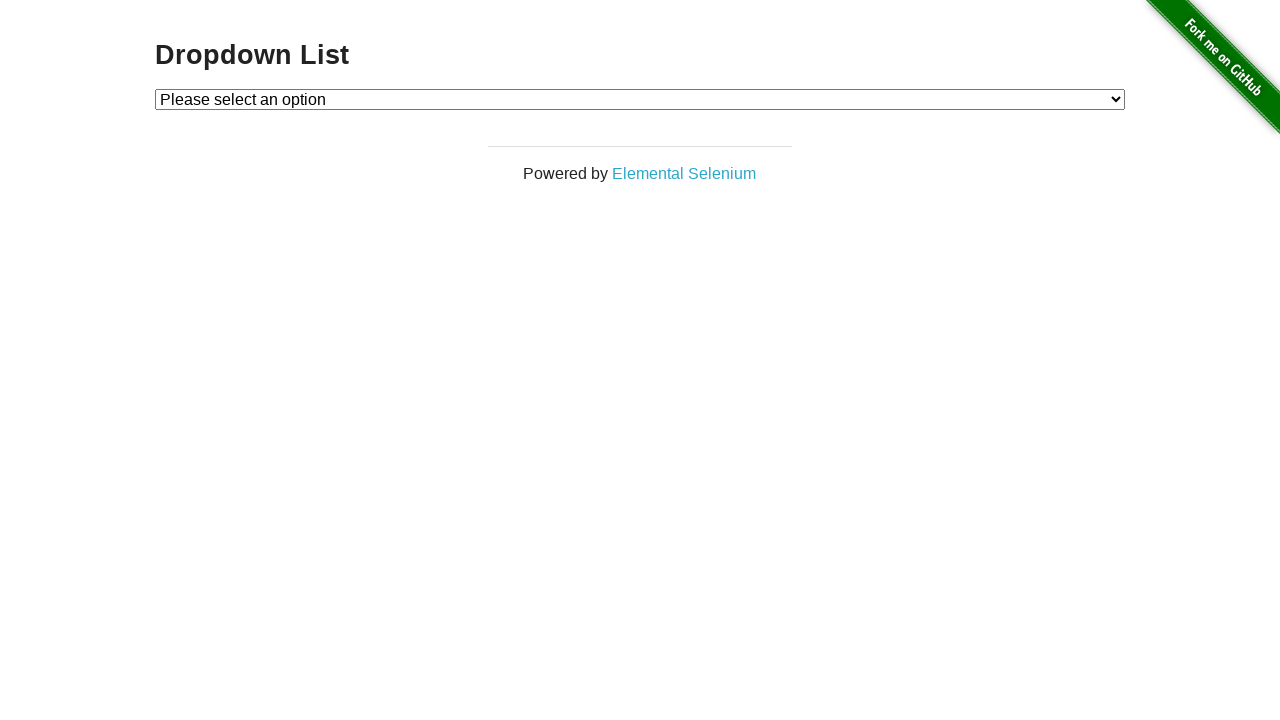

Verified dropdown has 2 enabled options
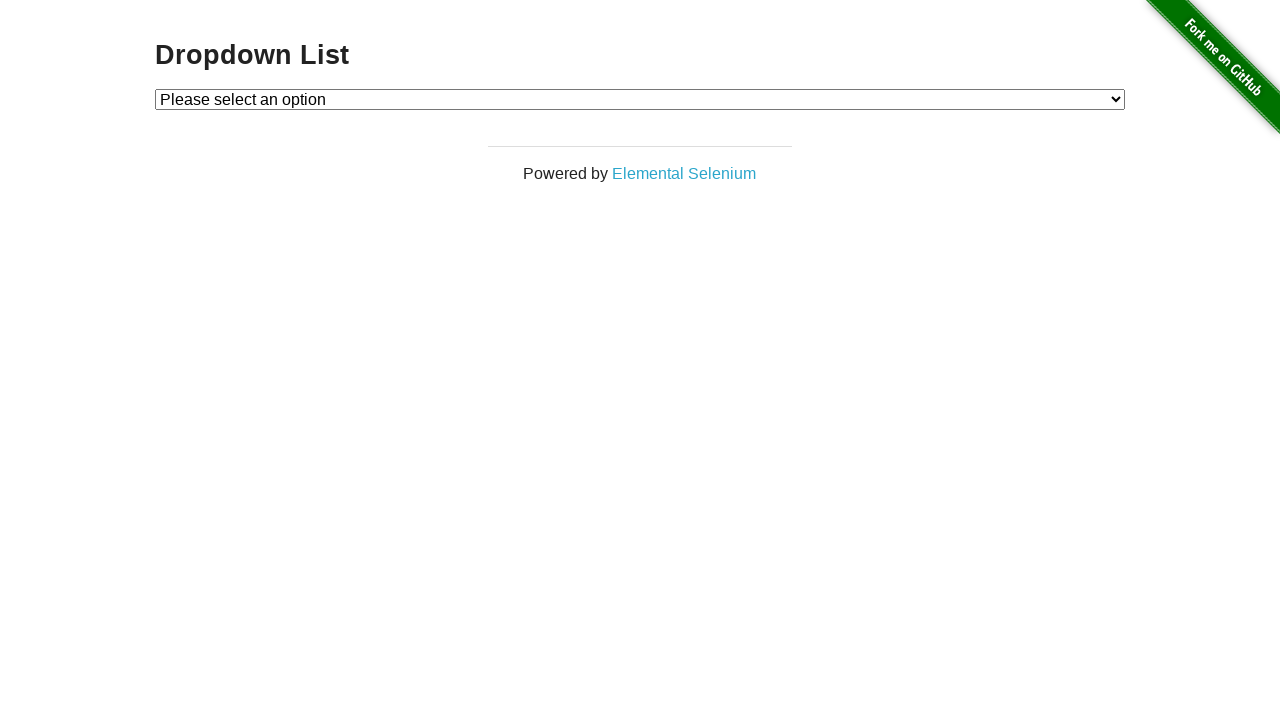

Selected Option 1 from dropdown on #dropdown
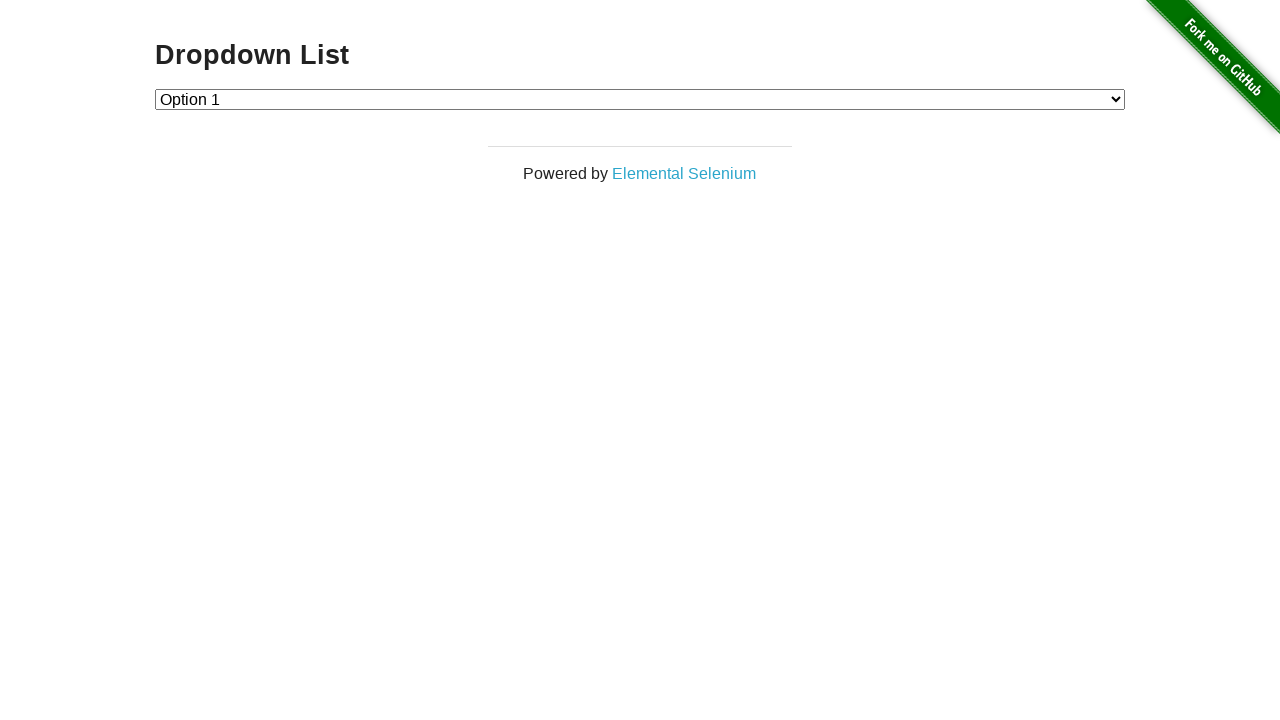

Selected Option 2 from dropdown on #dropdown
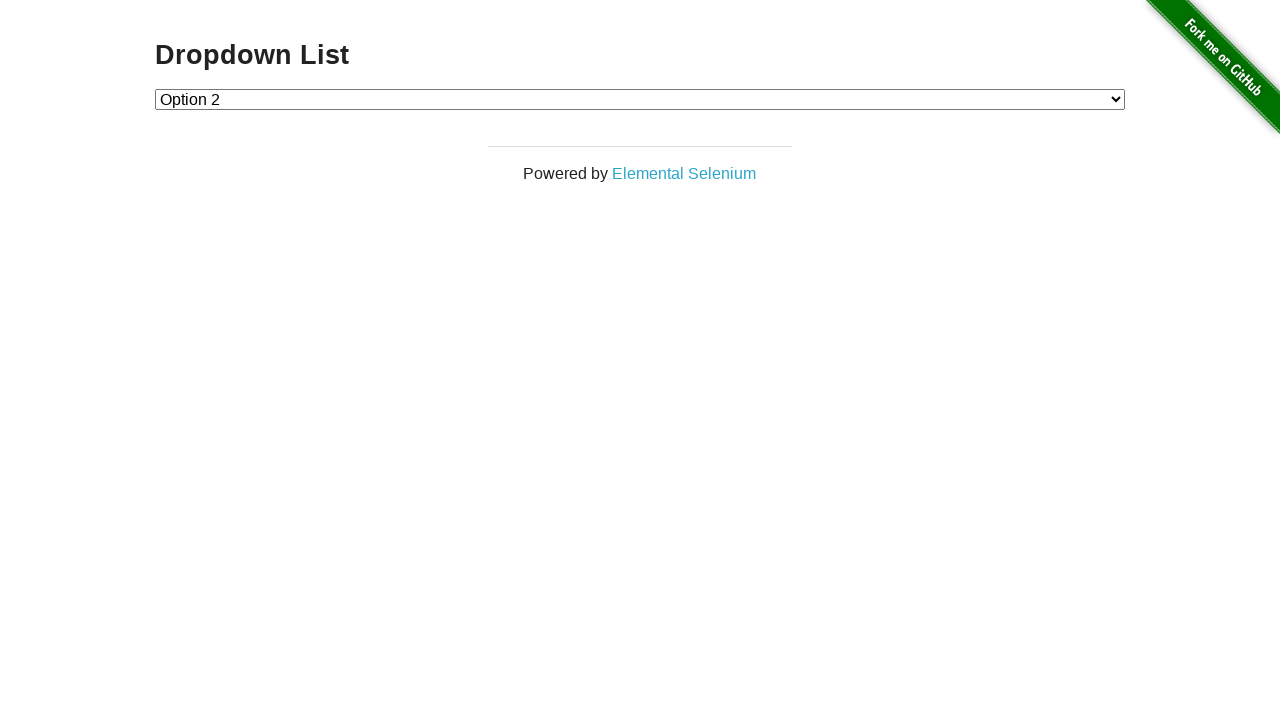

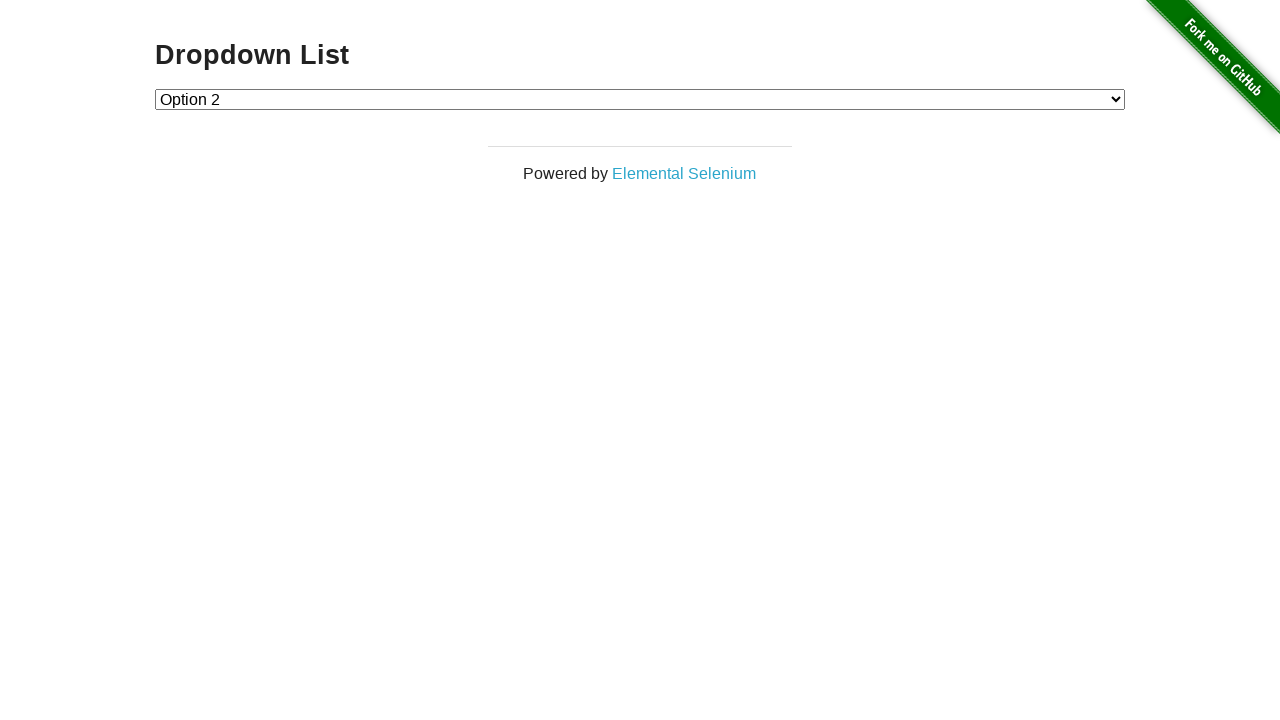